Tests marking all todo items as completed using the toggle all checkbox

Starting URL: https://demo.playwright.dev/todomvc

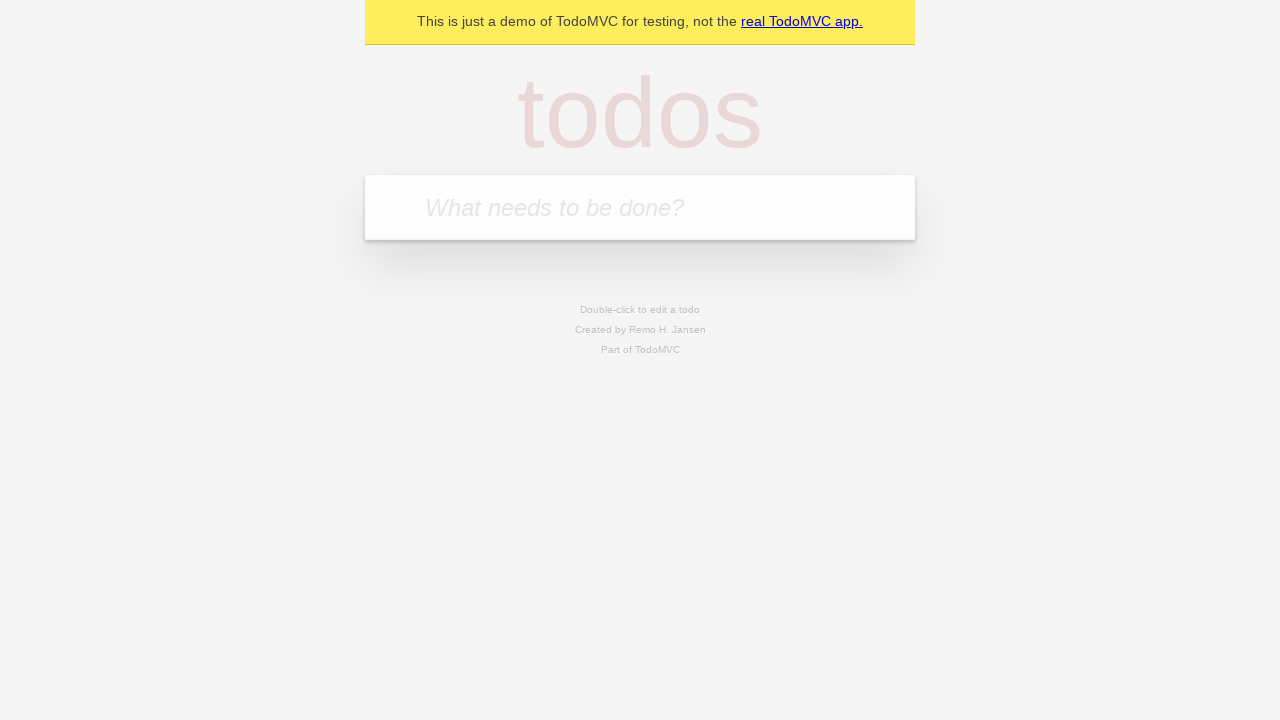

Located the todo input field
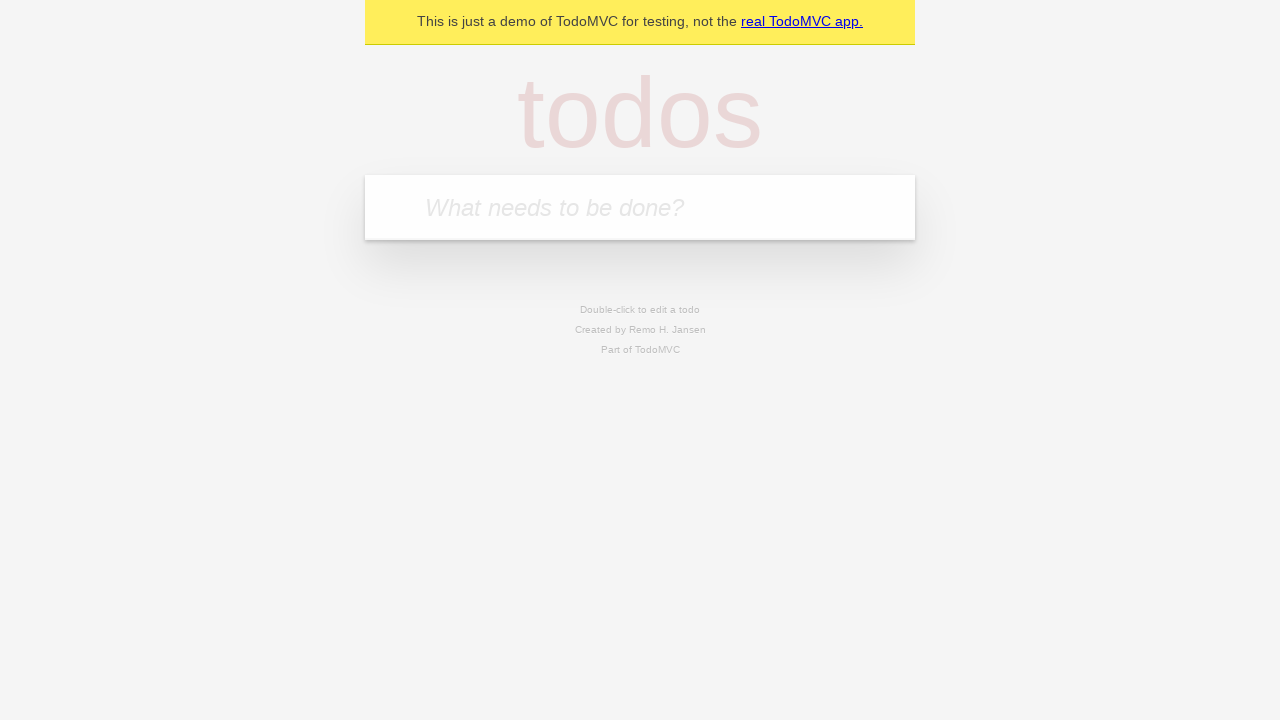

Filled first todo: 'buy some cheese' on internal:attr=[placeholder="What needs to be done?"i]
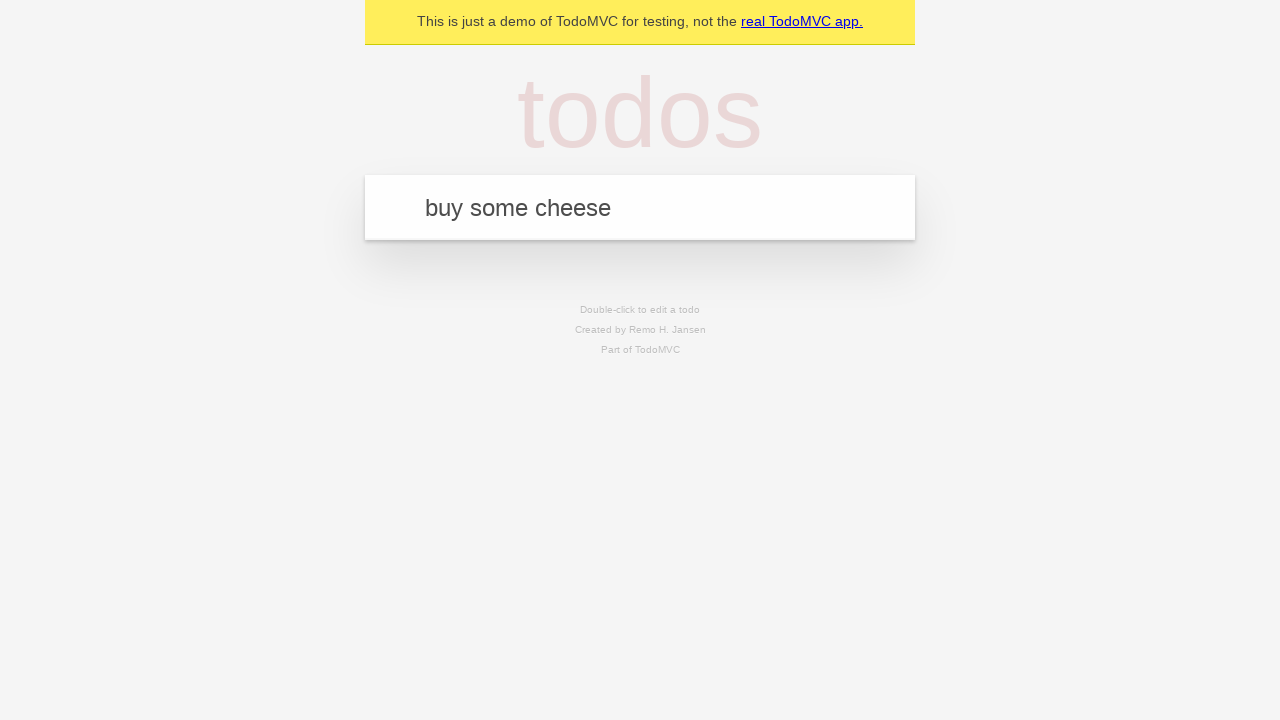

Pressed Enter to create first todo on internal:attr=[placeholder="What needs to be done?"i]
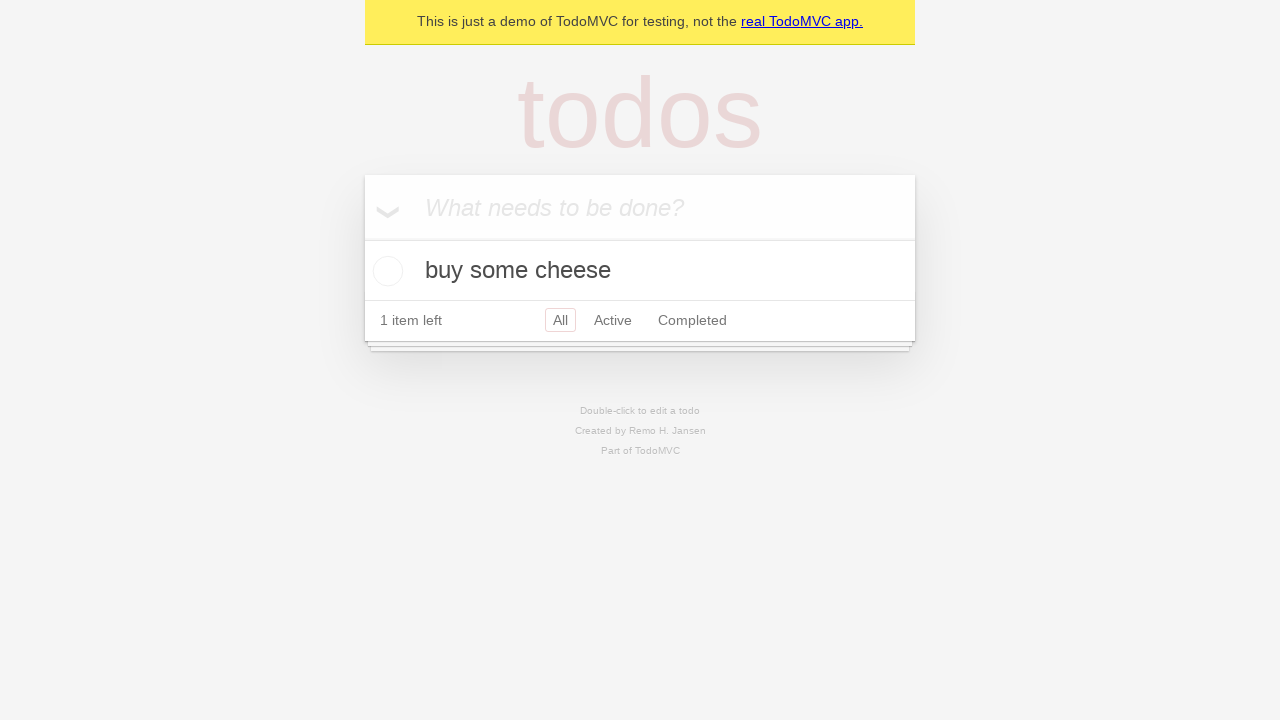

Filled second todo: 'feed the cat' on internal:attr=[placeholder="What needs to be done?"i]
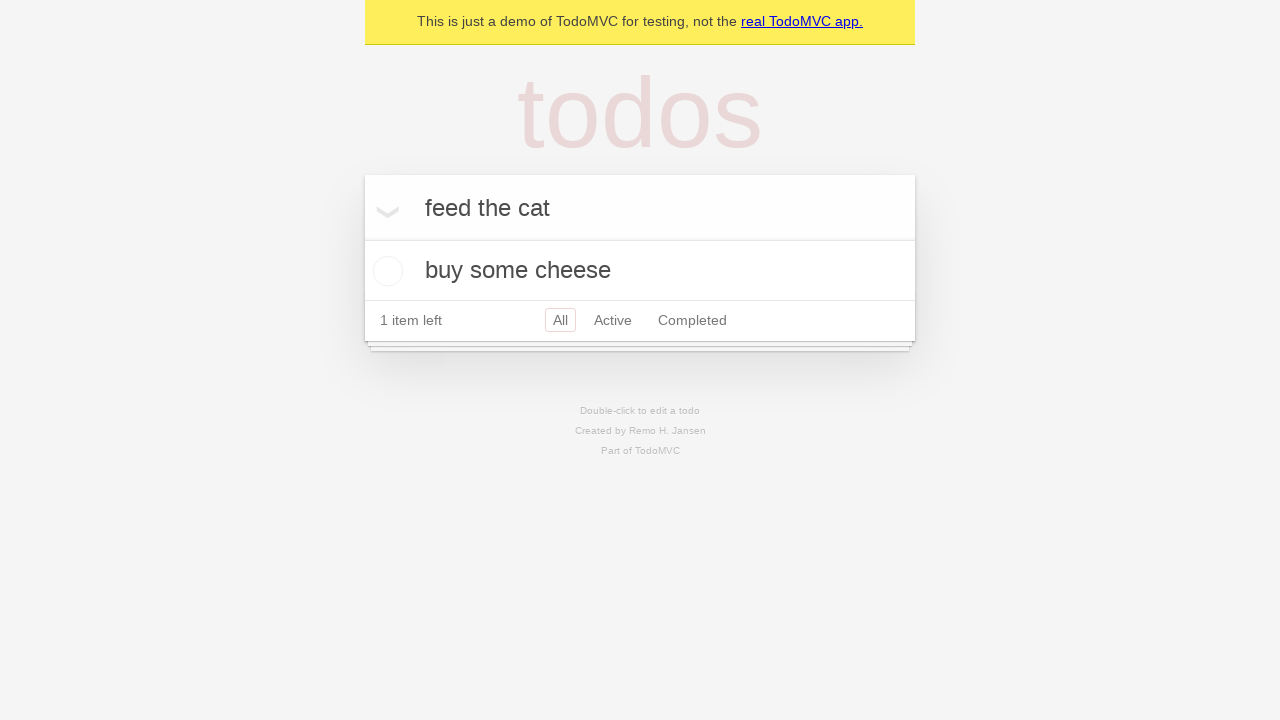

Pressed Enter to create second todo on internal:attr=[placeholder="What needs to be done?"i]
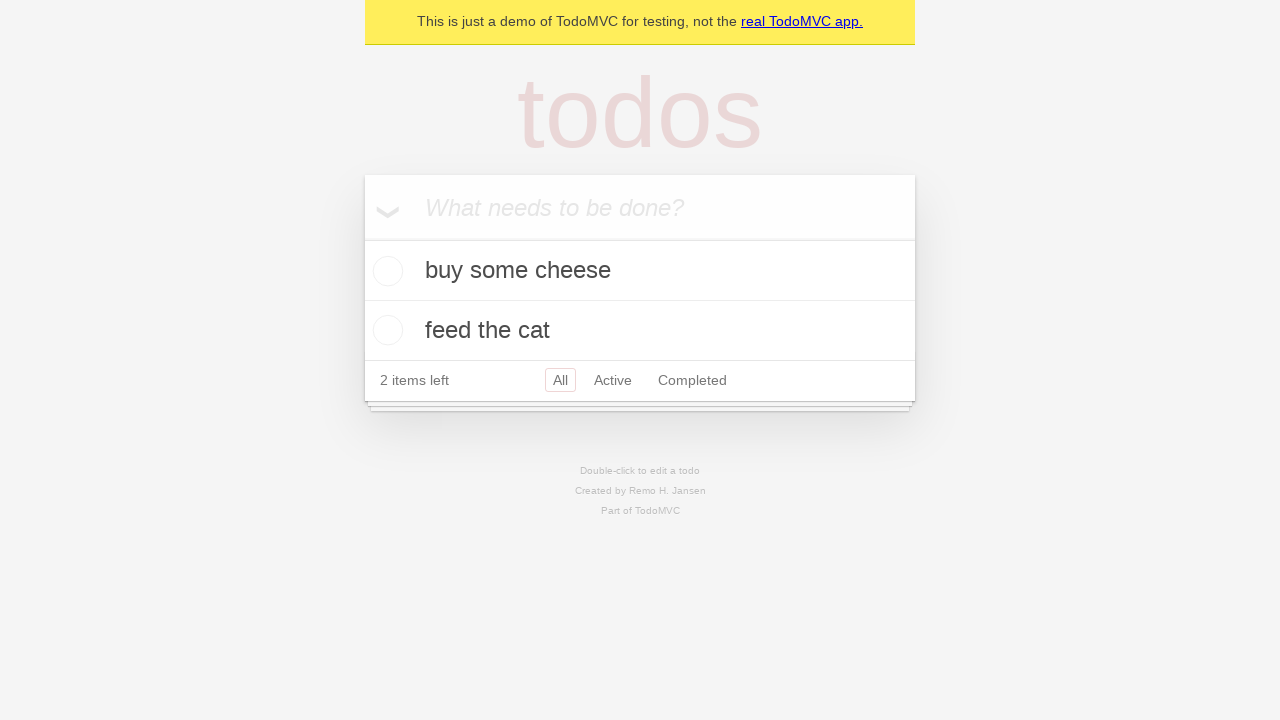

Filled third todo: 'book a doctors appointment' on internal:attr=[placeholder="What needs to be done?"i]
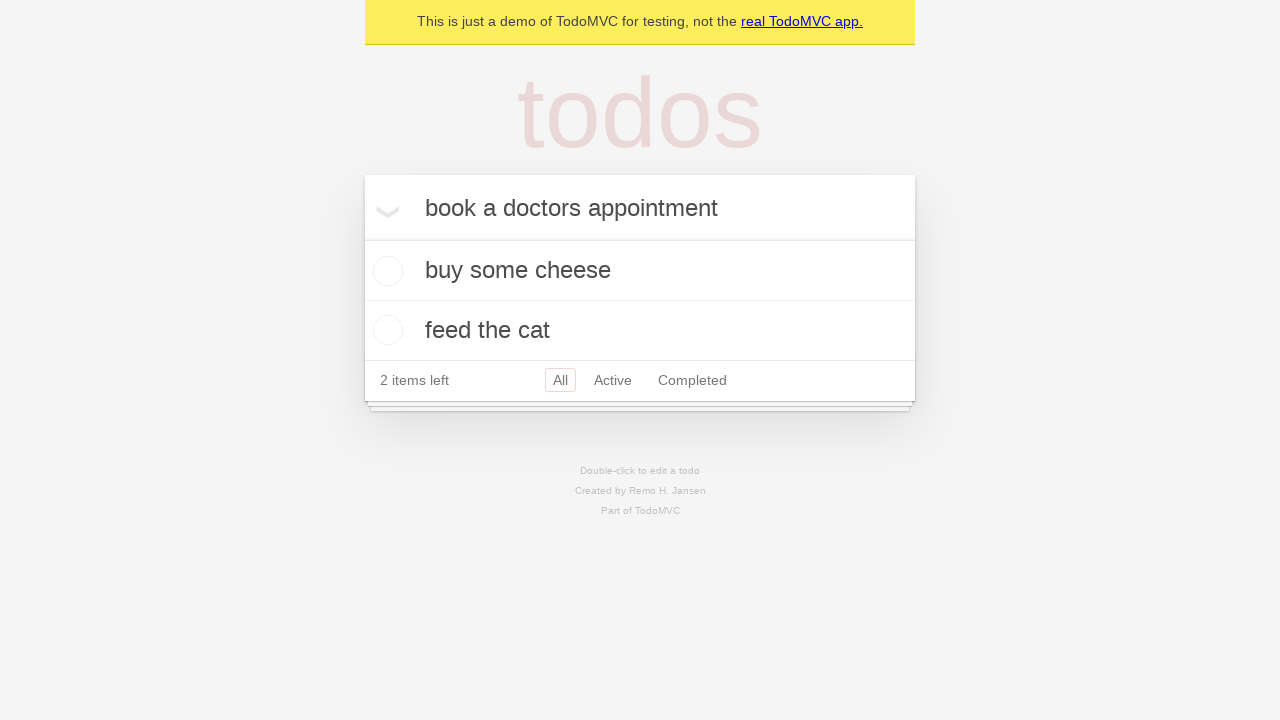

Pressed Enter to create third todo on internal:attr=[placeholder="What needs to be done?"i]
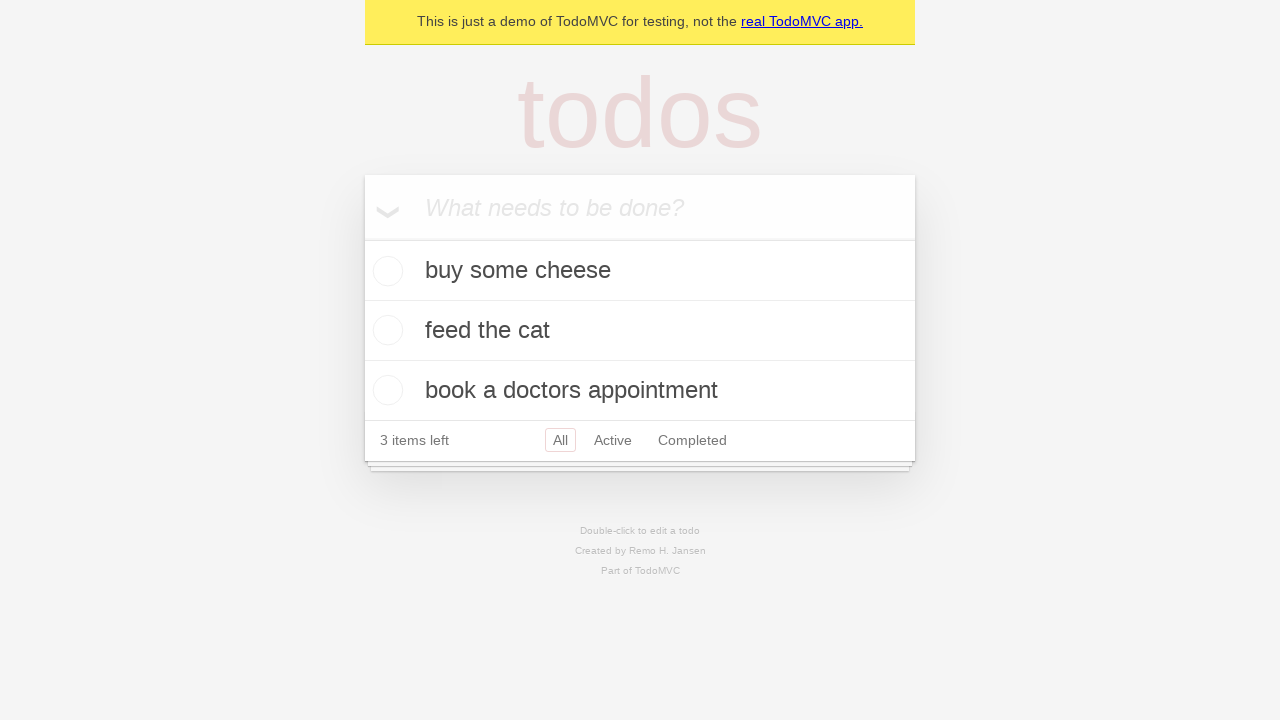

Waited for all three todos to be created and visible
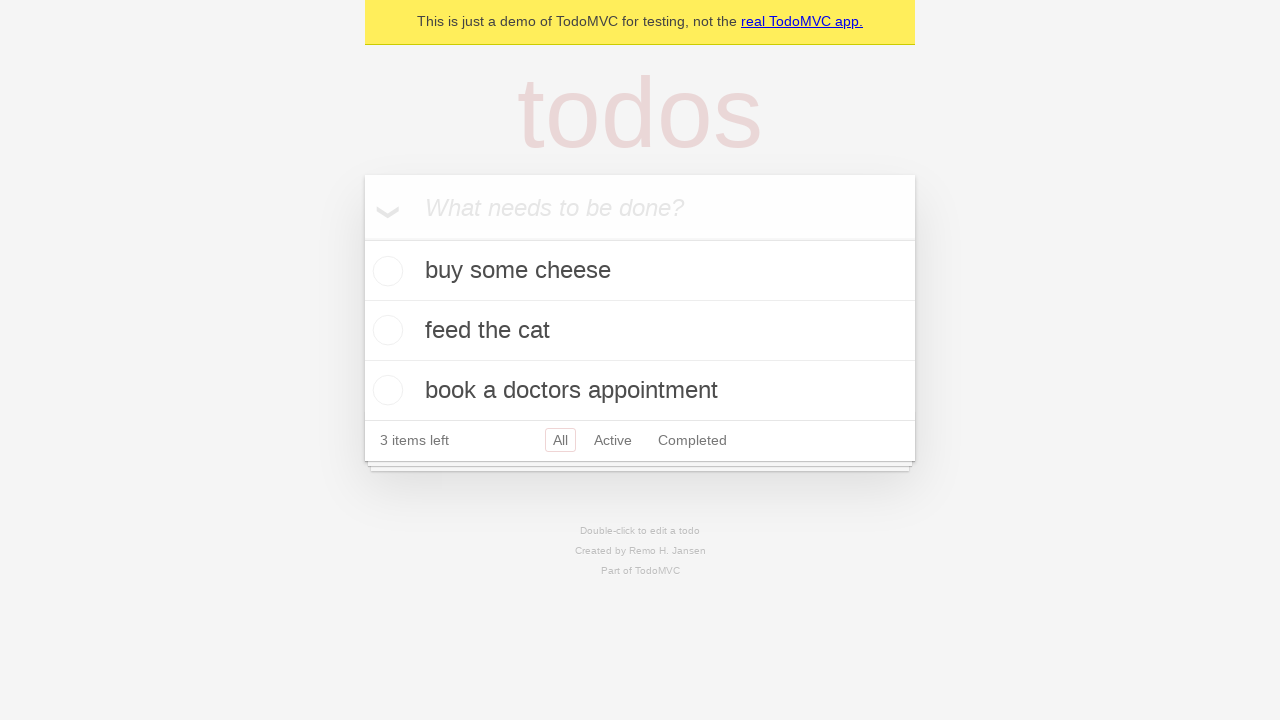

Clicked 'Mark all as complete' checkbox to mark all todos as completed at (362, 238) on internal:label="Mark all as complete"i
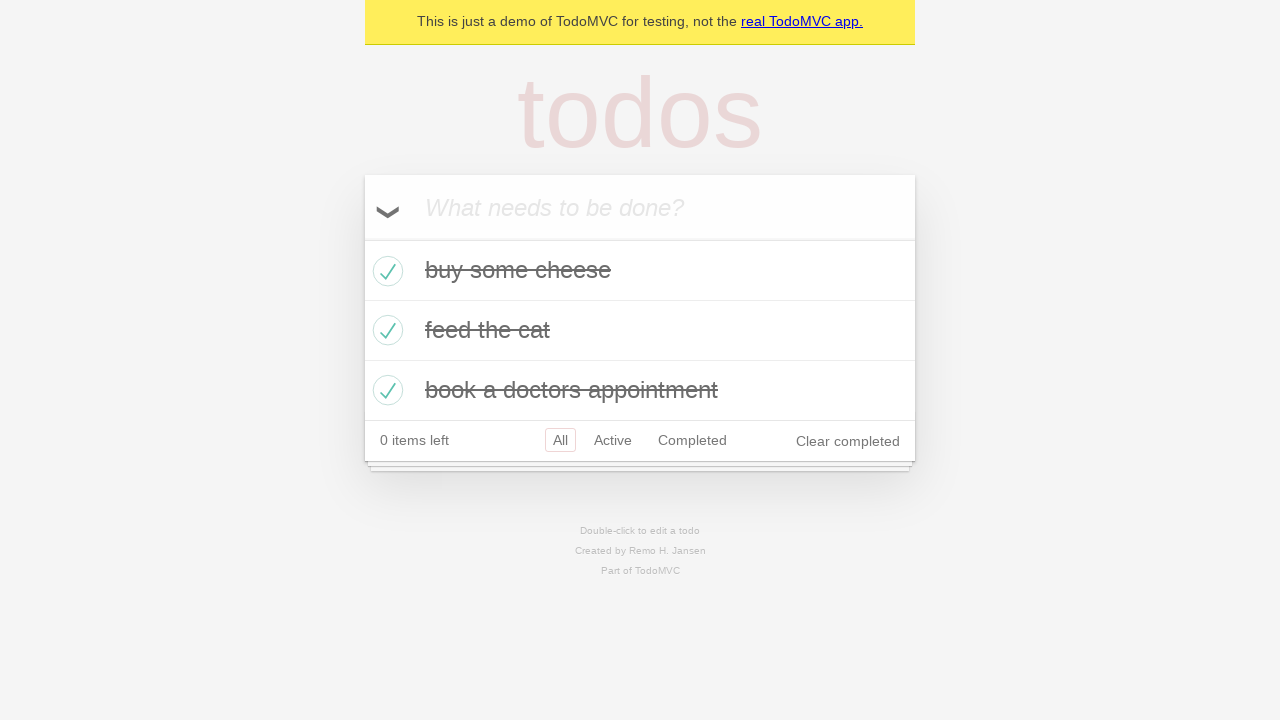

Waited for all todos to be marked as completed
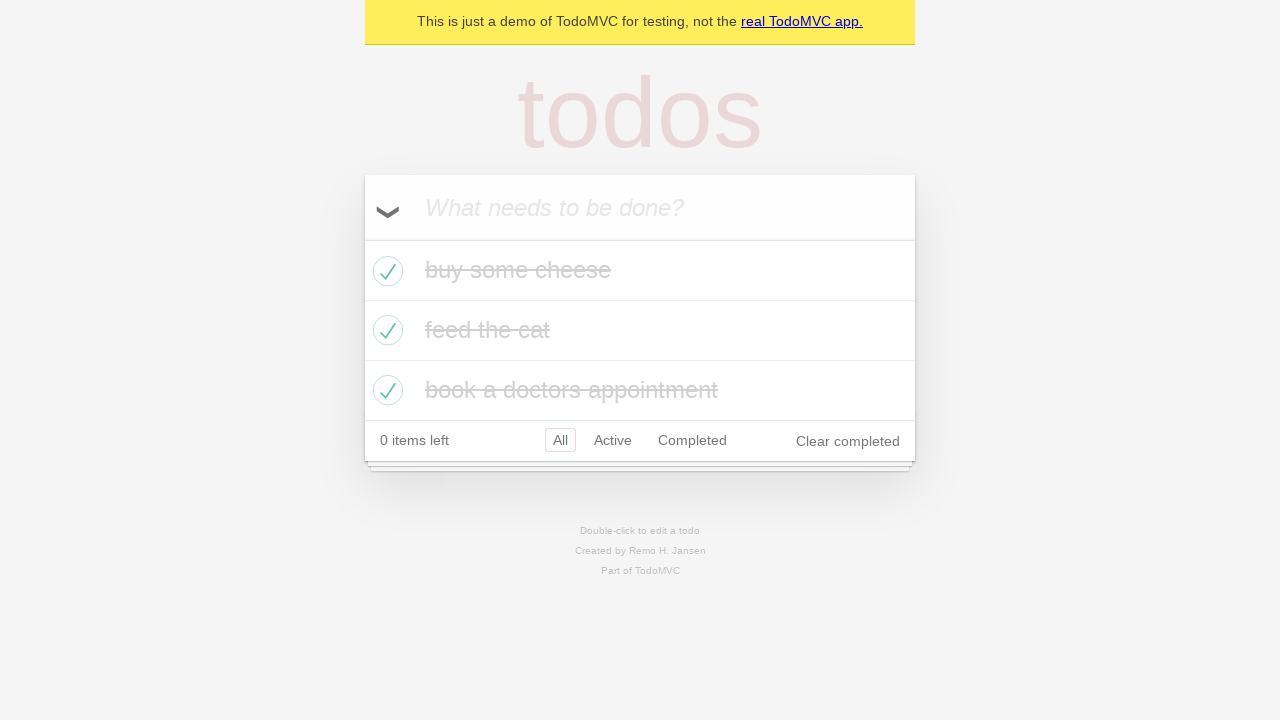

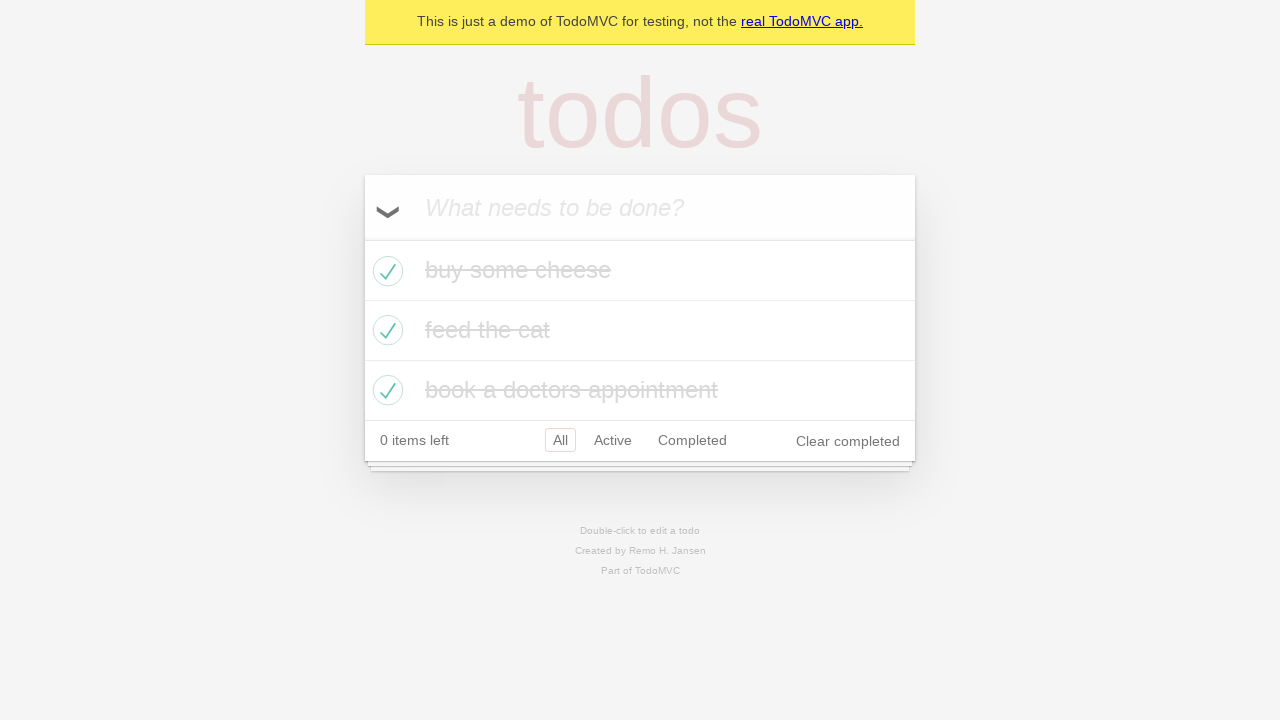